Tests an e-commerce grocery site by searching for products containing "ca", verifying product counts, adding items to cart, and checking the brand logo text

Starting URL: https://rahulshettyacademy.com/seleniumPractise/#/

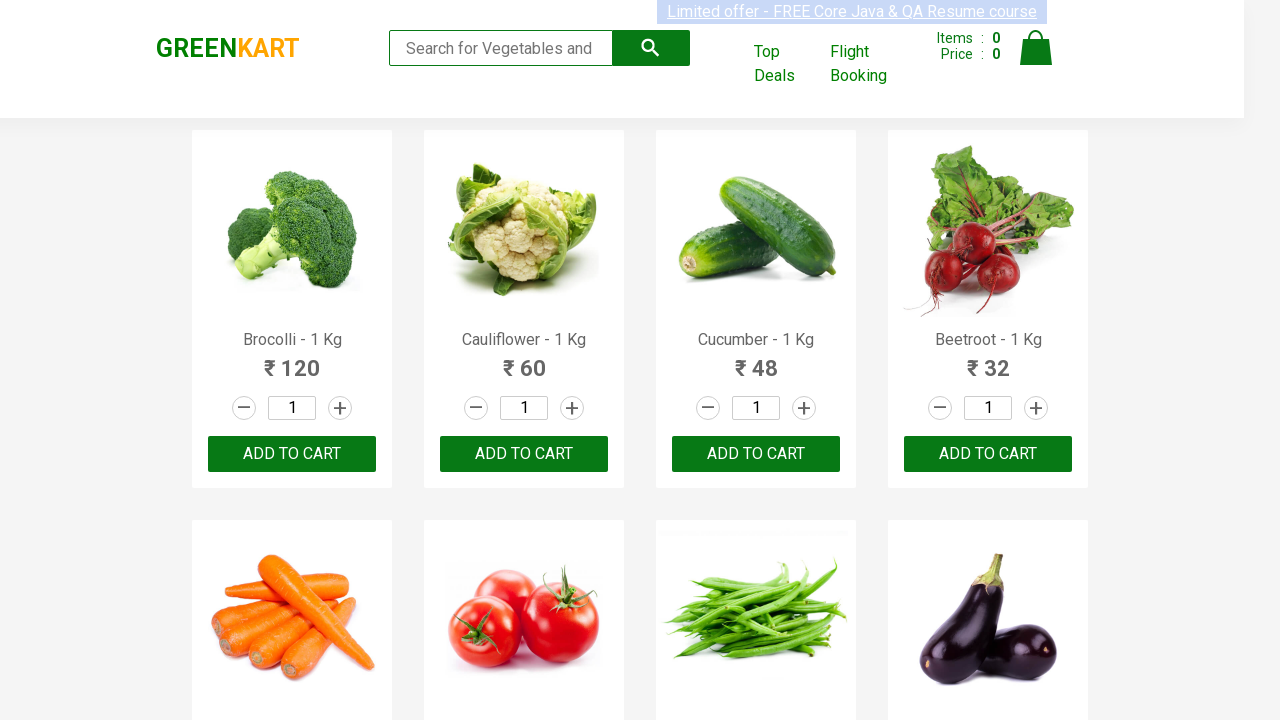

Typed 'ca' in search box to filter products on .search-keyword
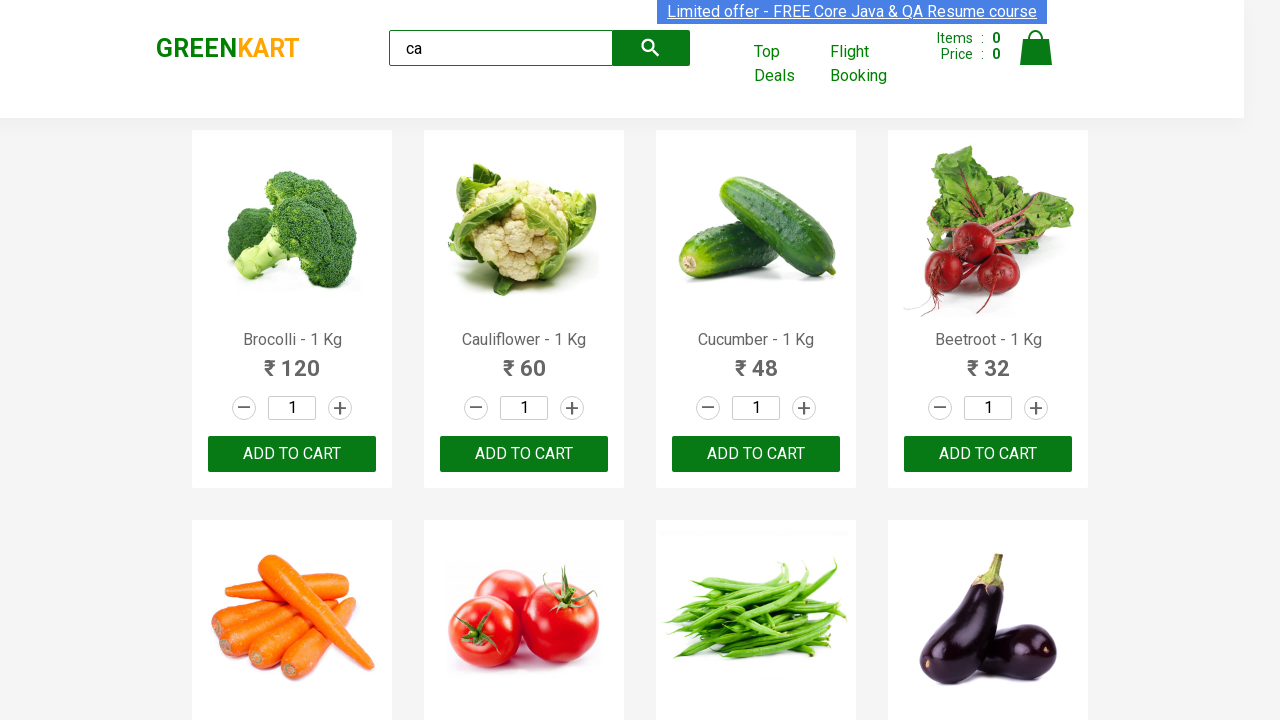

Waited 2000ms for search results to load
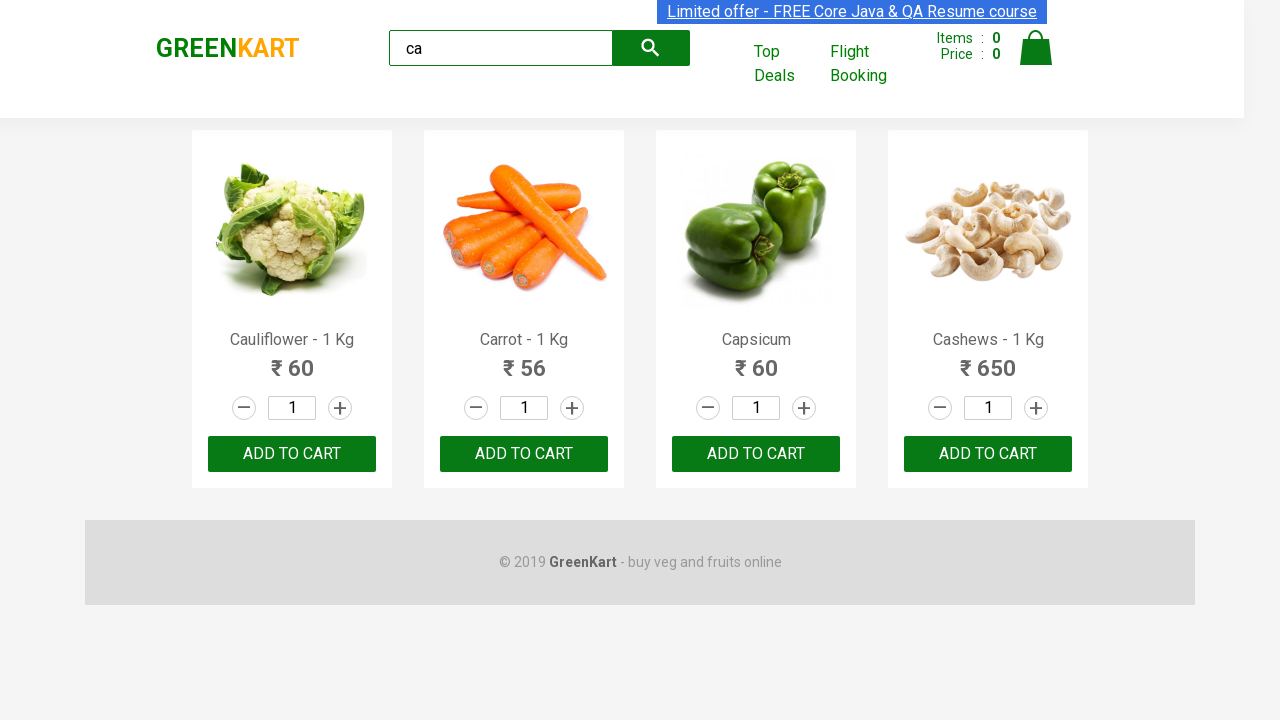

Verified products are displayed
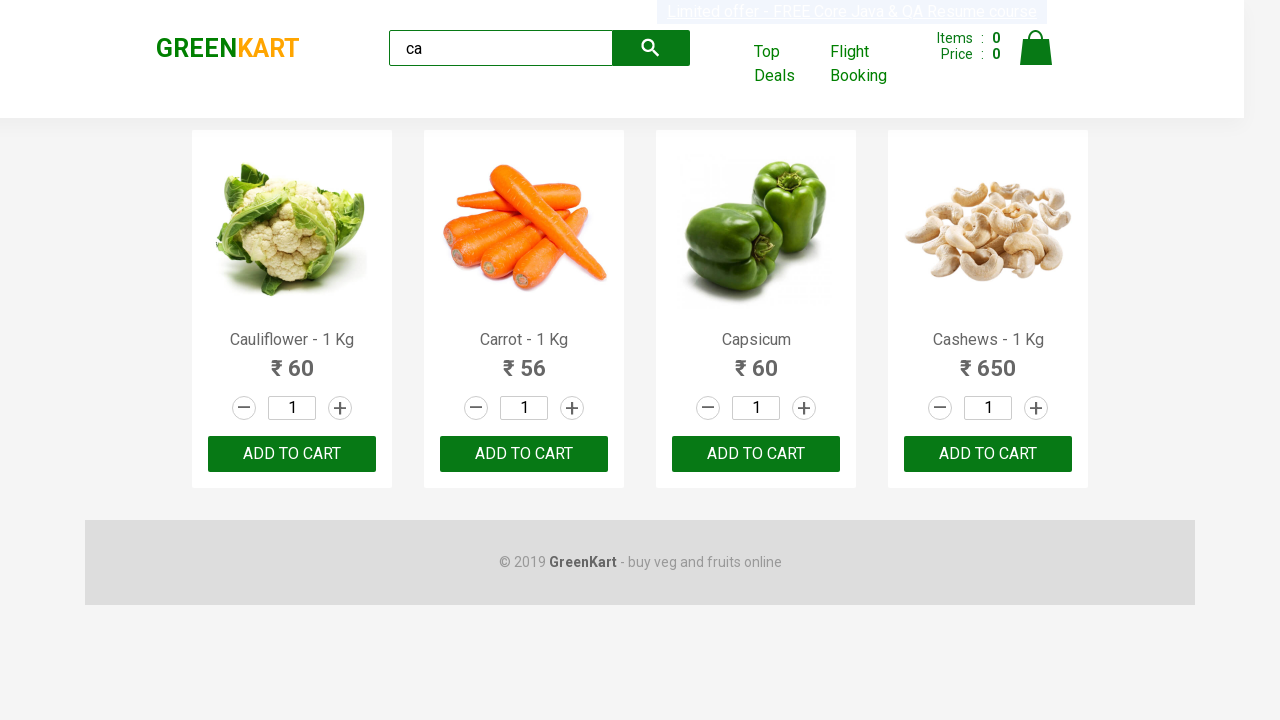

Clicked add to cart button on third product at (756, 454) on :nth-child(3) > .product-action > button
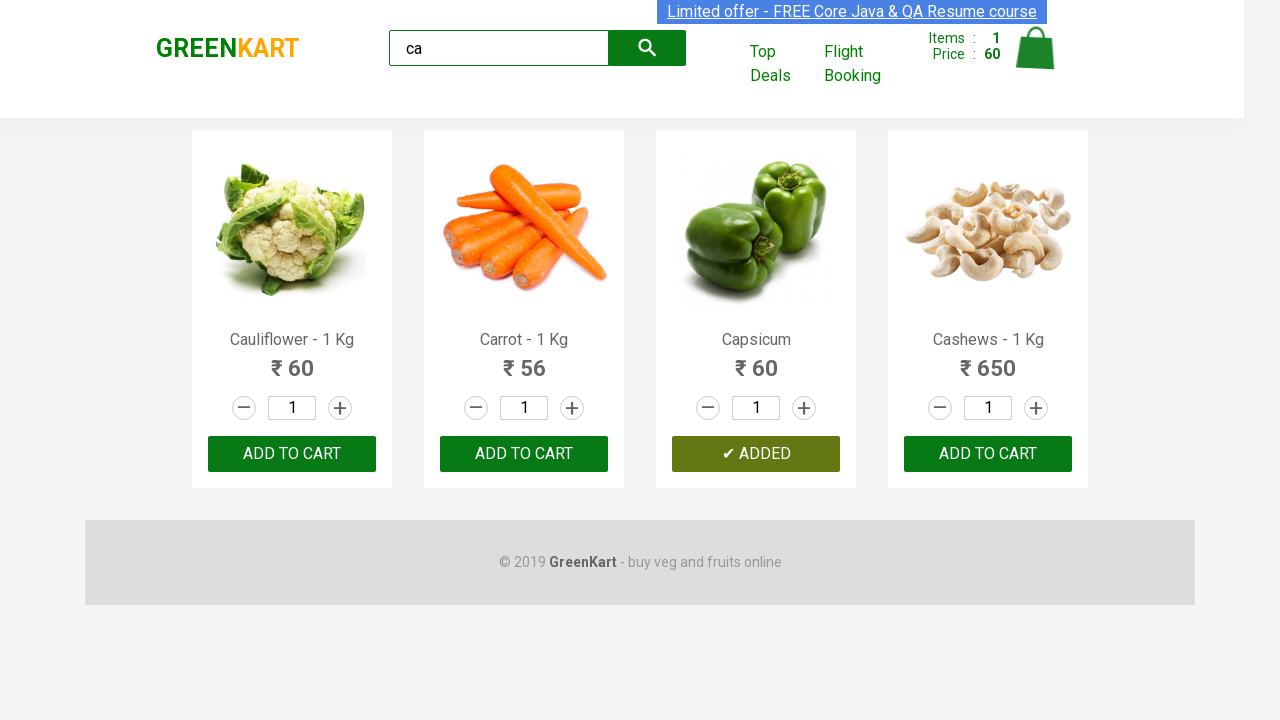

Located all products in the page
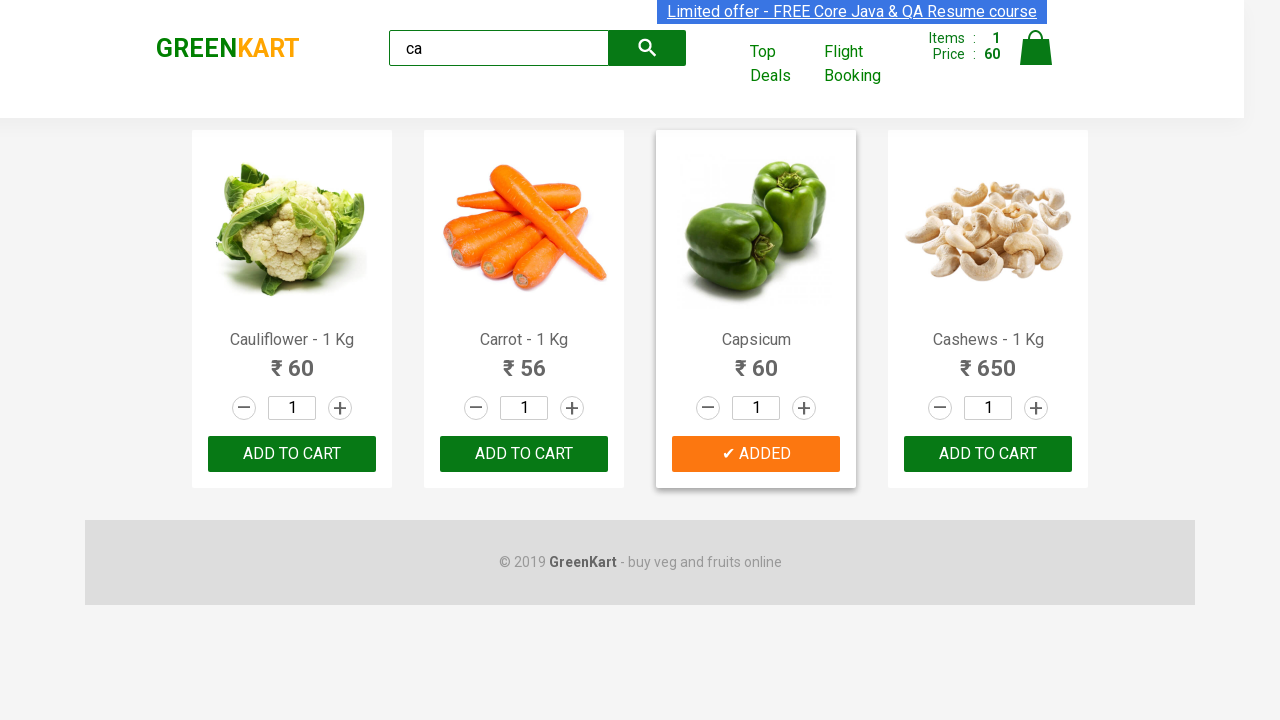

Counted 4 products in the search results
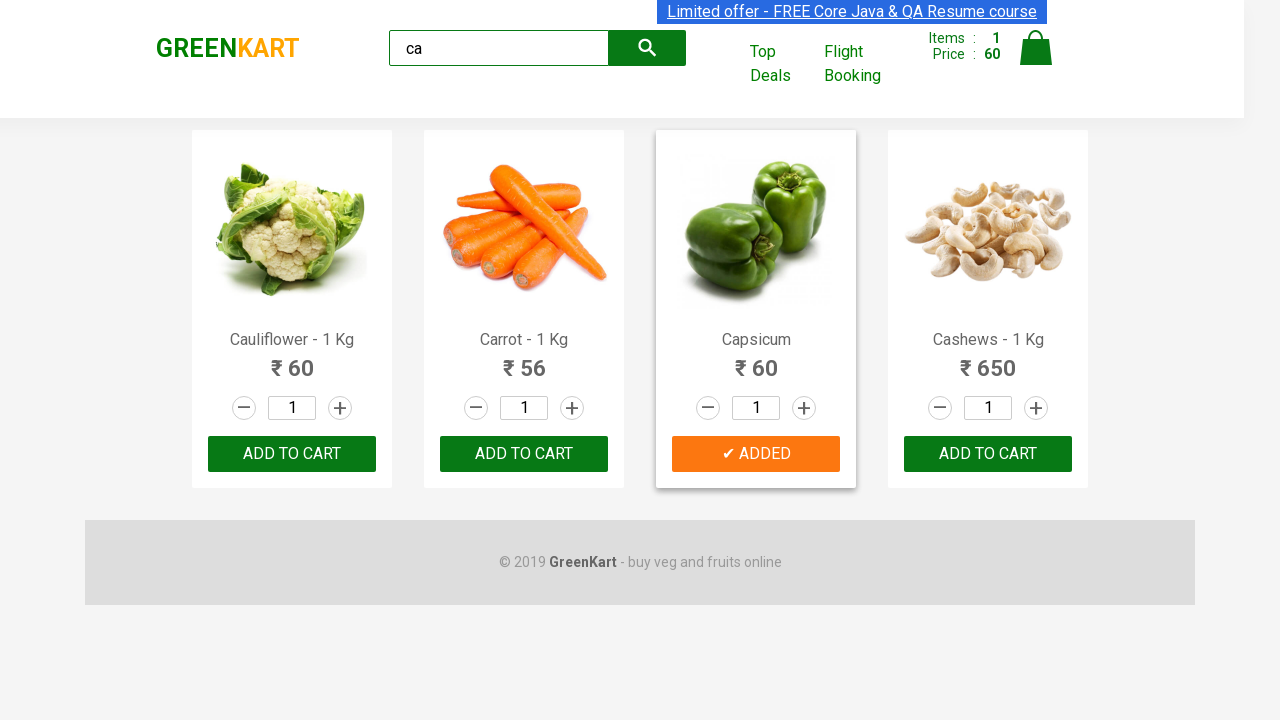

Retrieved product name: 'Cauliflower - 1 Kg'
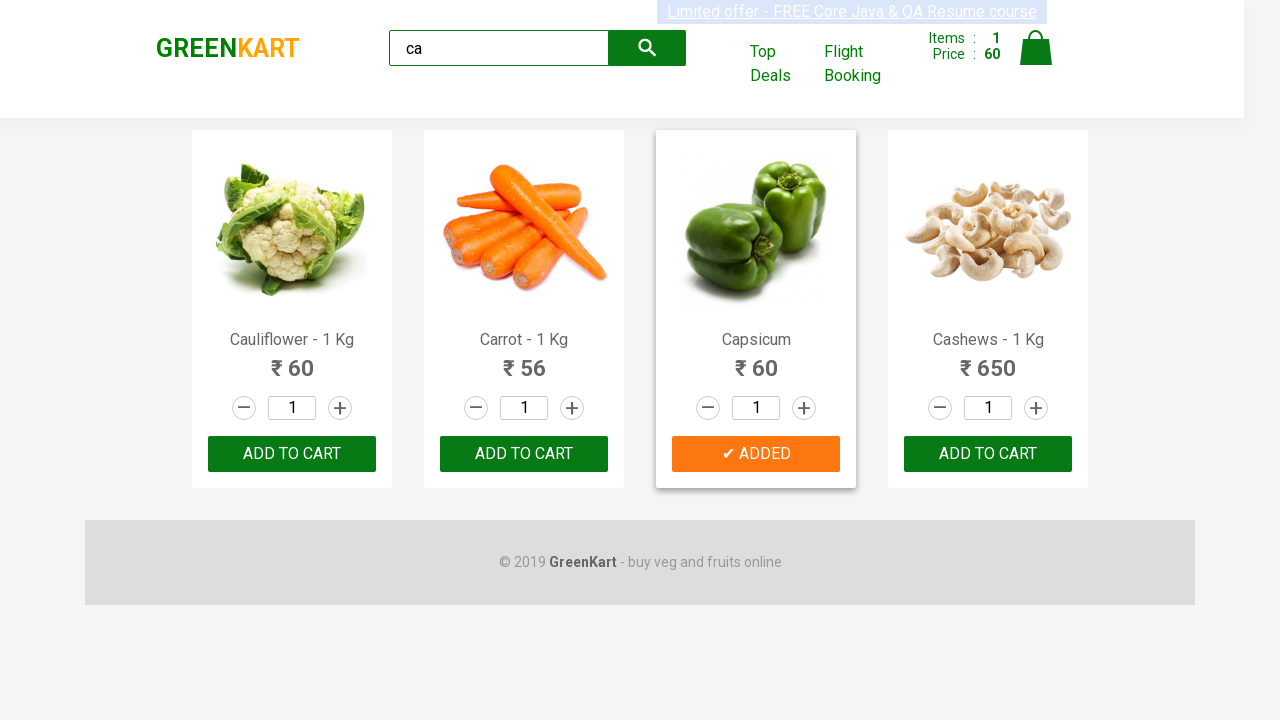

Retrieved product name: 'Carrot - 1 Kg'
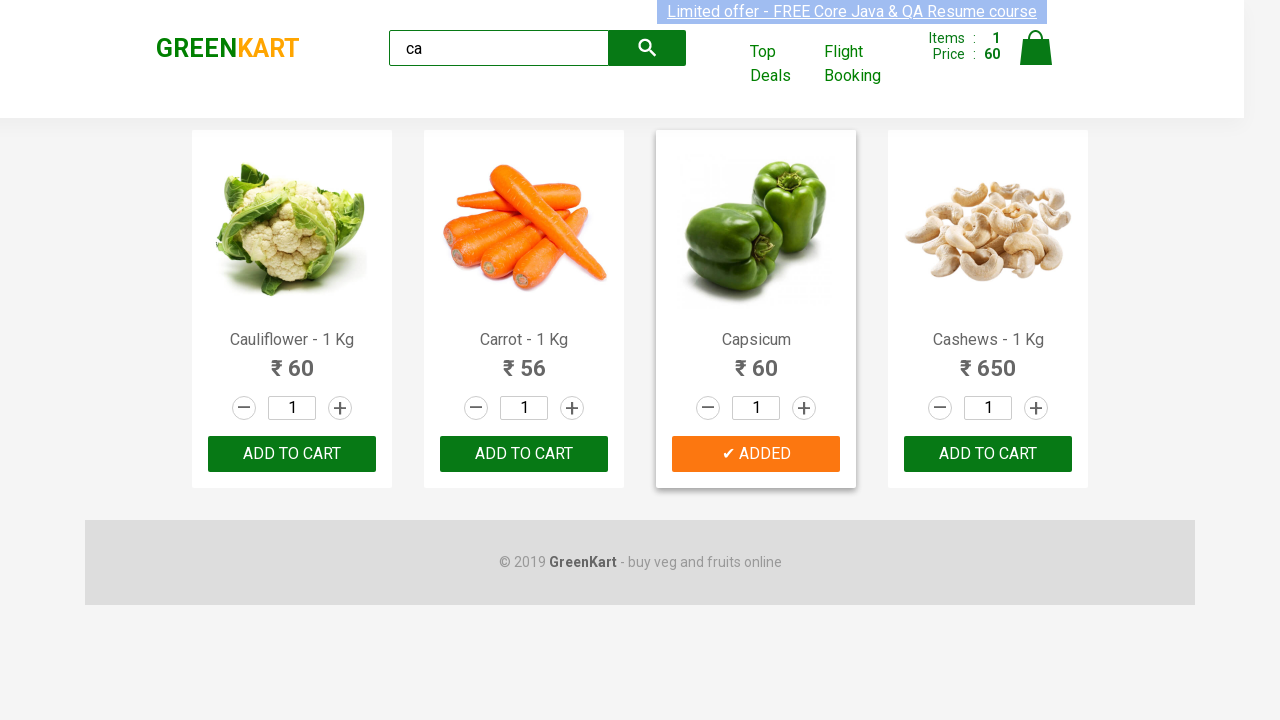

Retrieved product name: 'Capsicum'
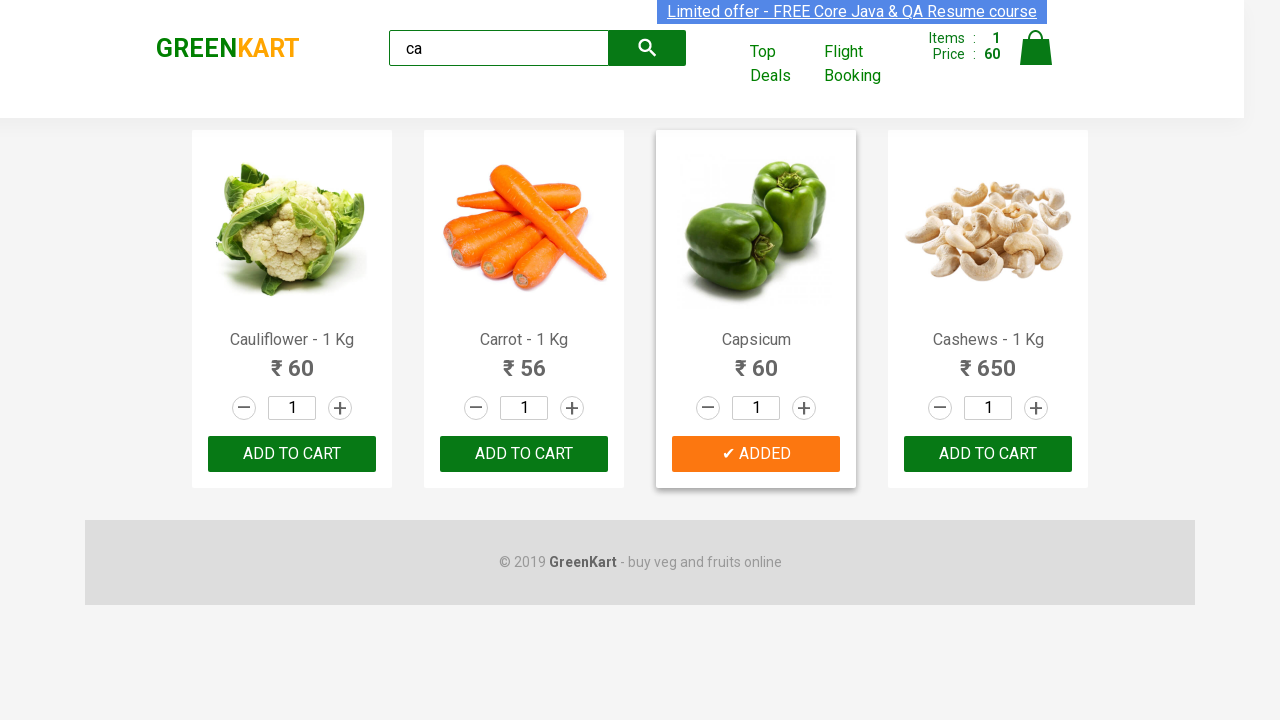

Retrieved product name: 'Cashews - 1 Kg'
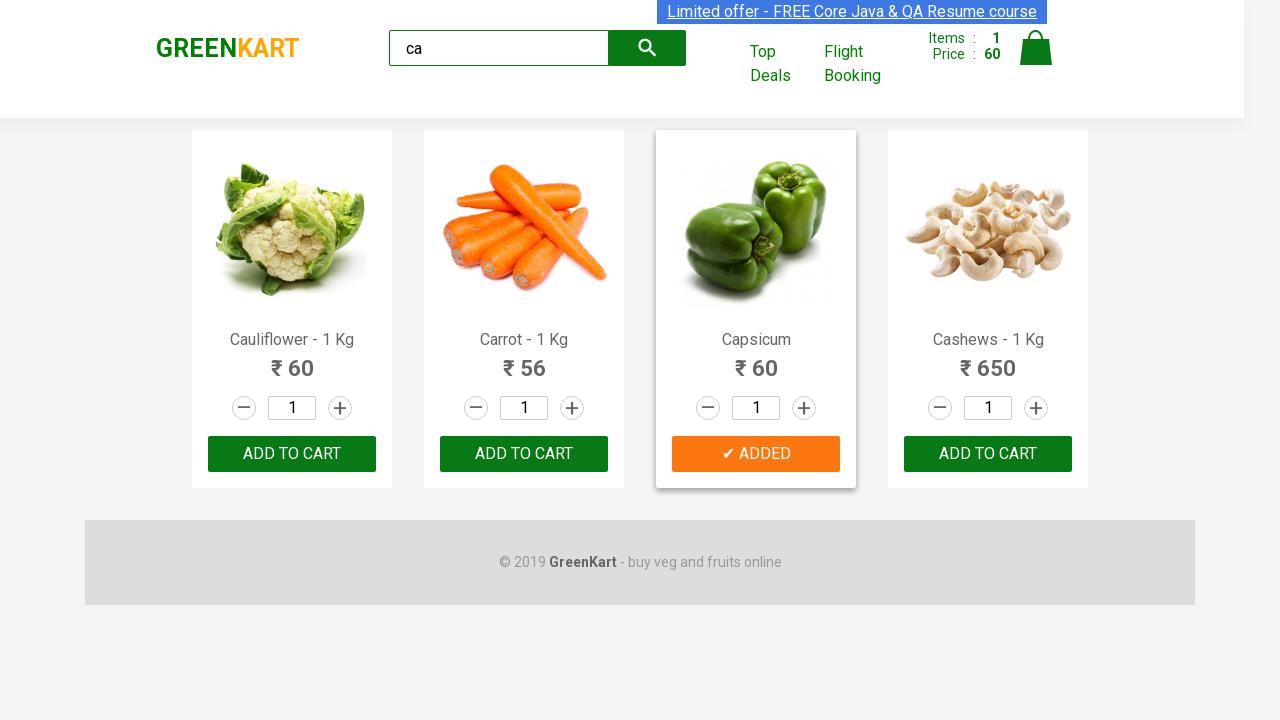

Clicked add to cart button for Cashews product at (988, 454) on .products .product >> nth=3 >> button
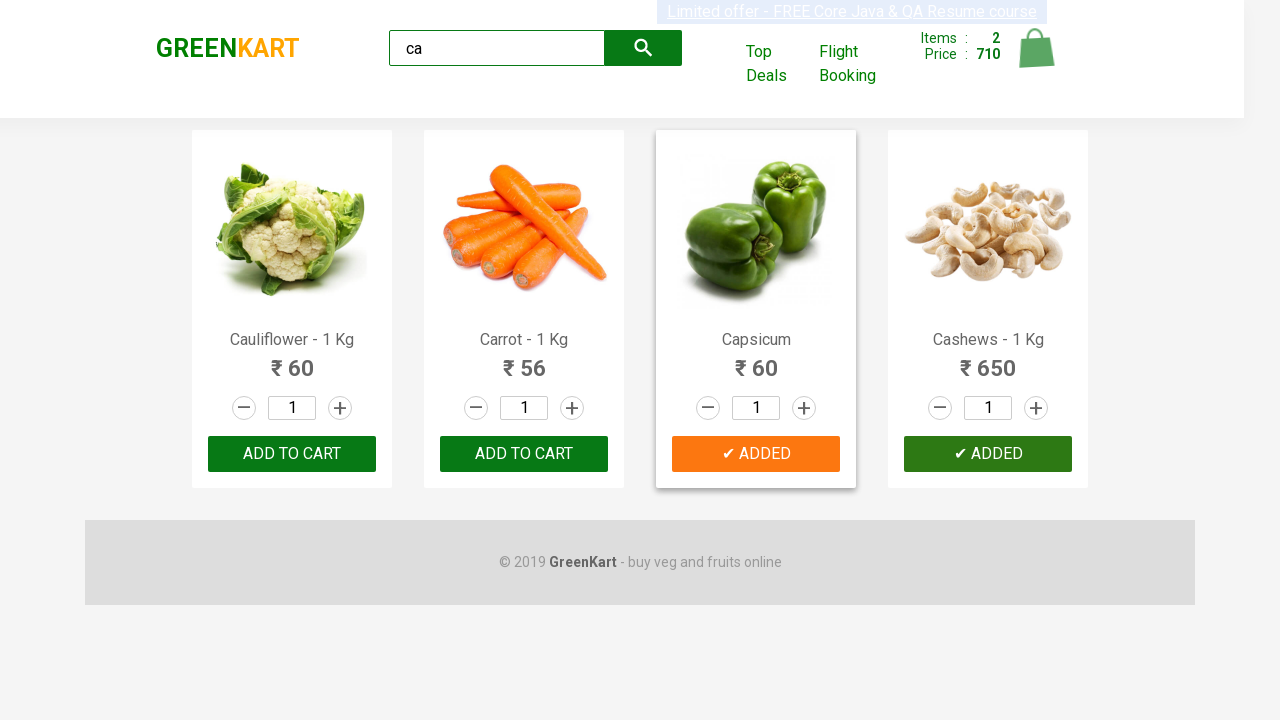

Located brand logo element
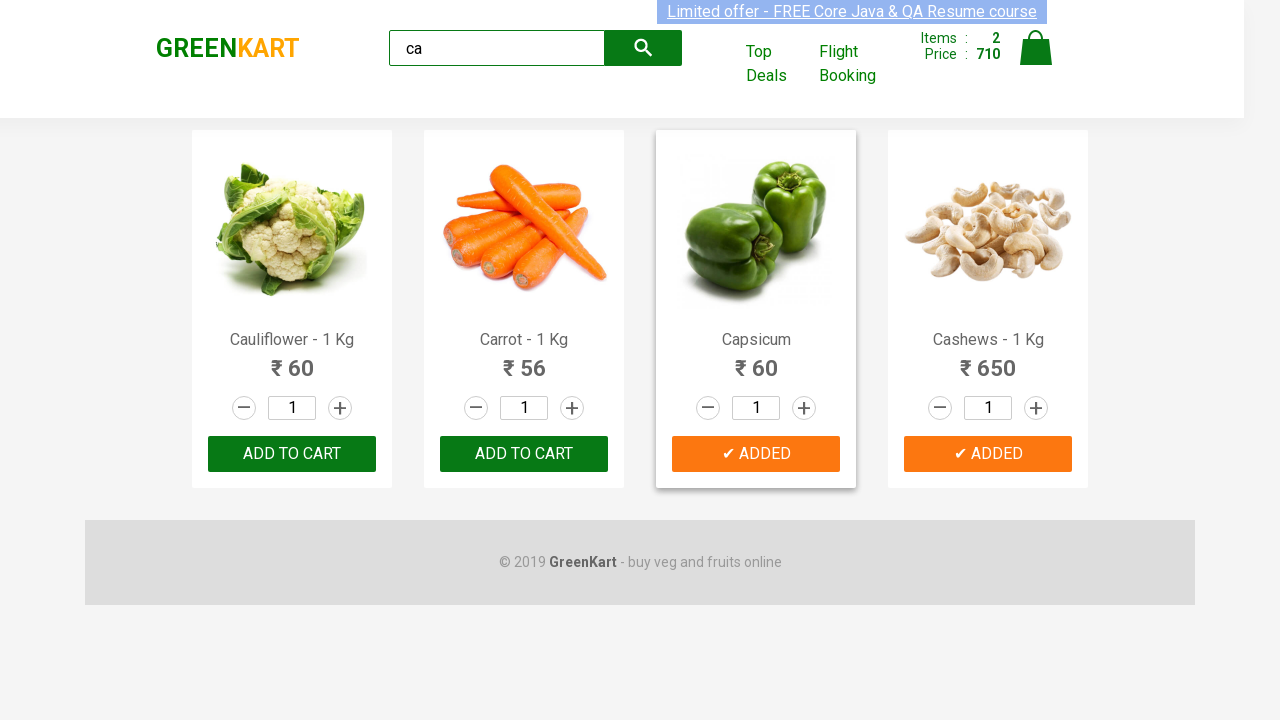

Verified brand logo text is 'GREENKART'
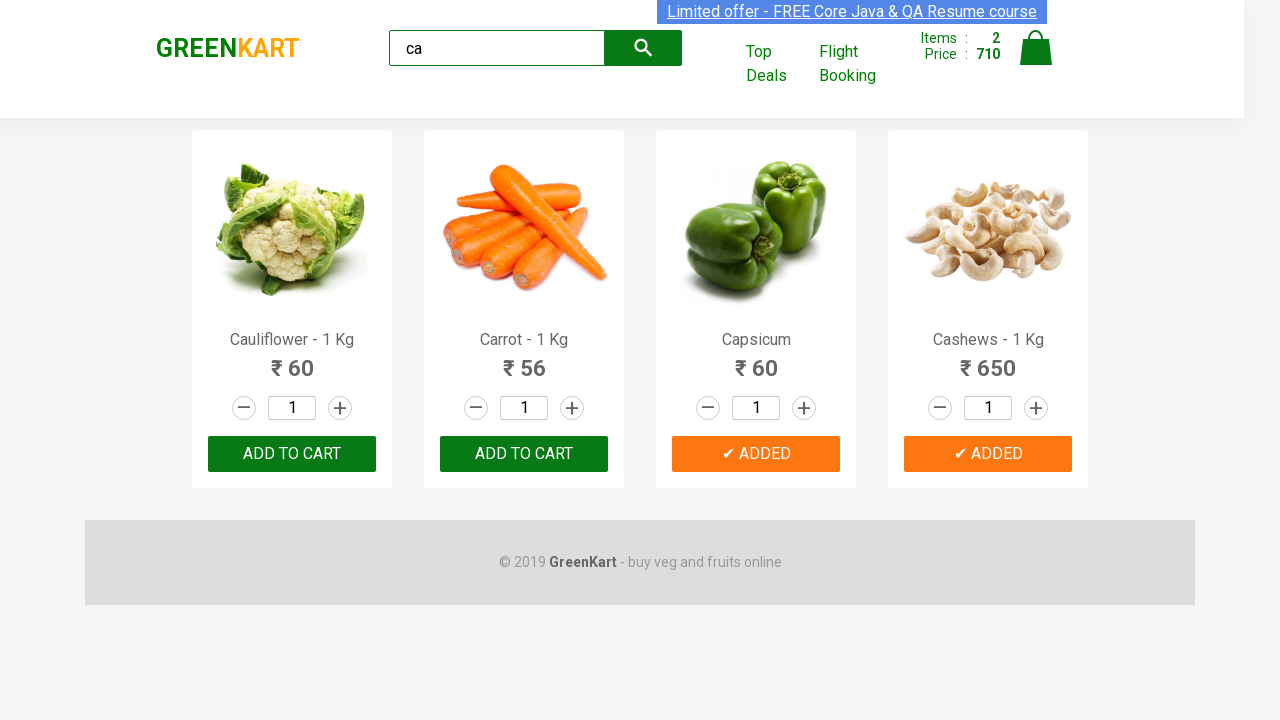

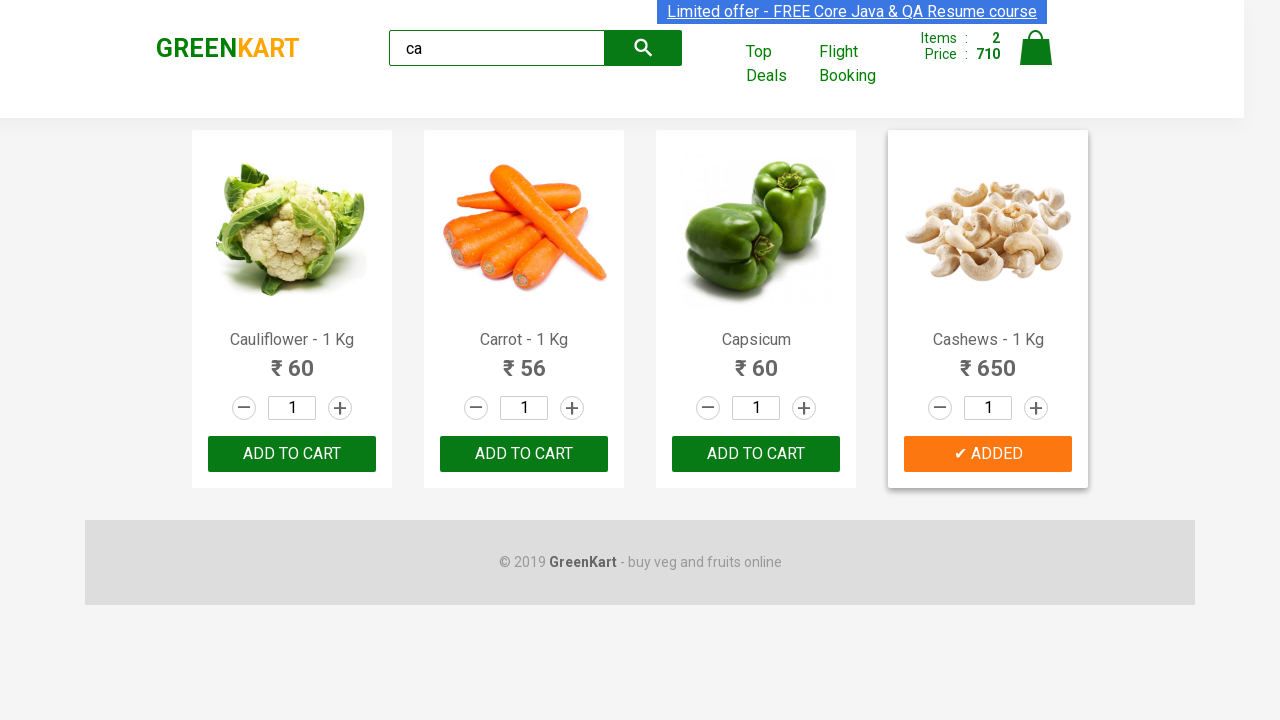